Tests multi-selection using control key to select multiple non-consecutive items in a grid

Starting URL: http://jqueryui.com/resources/demos/selectable/display-grid.html

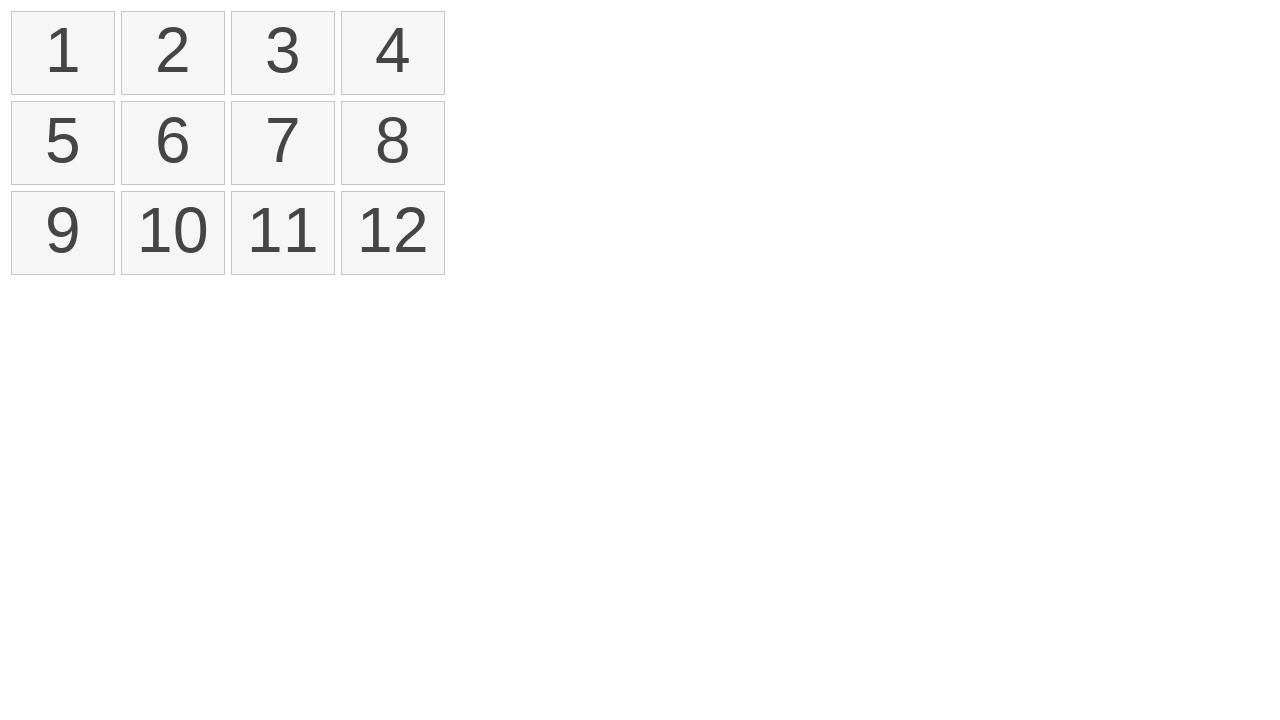

Navigated to jQuery UI selectable grid demo
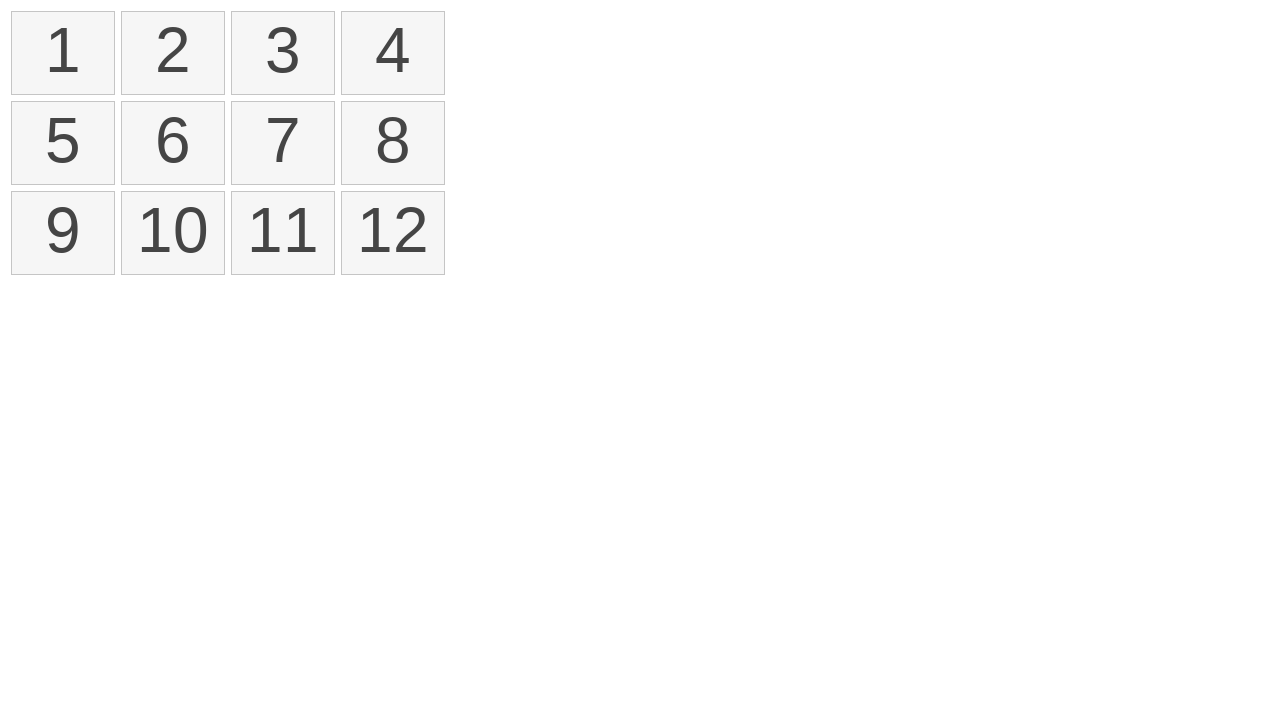

Located all selectable grid items
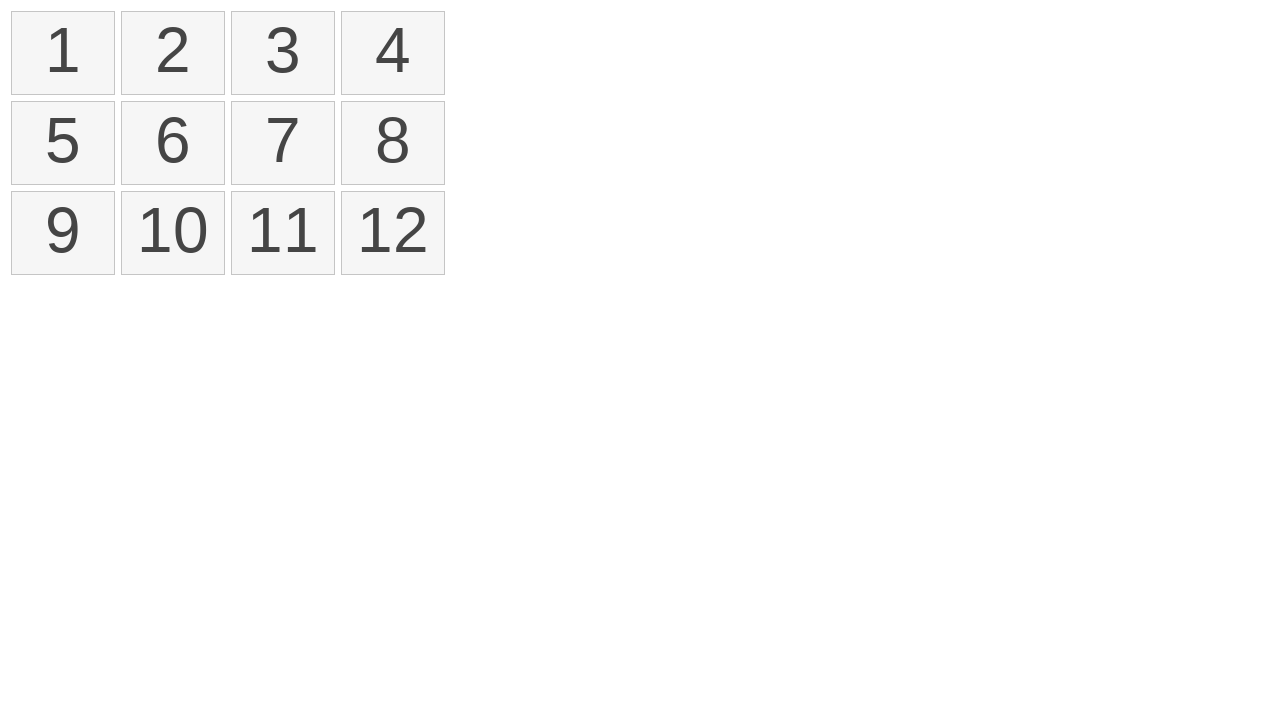

Pressed Control key down for multi-selection
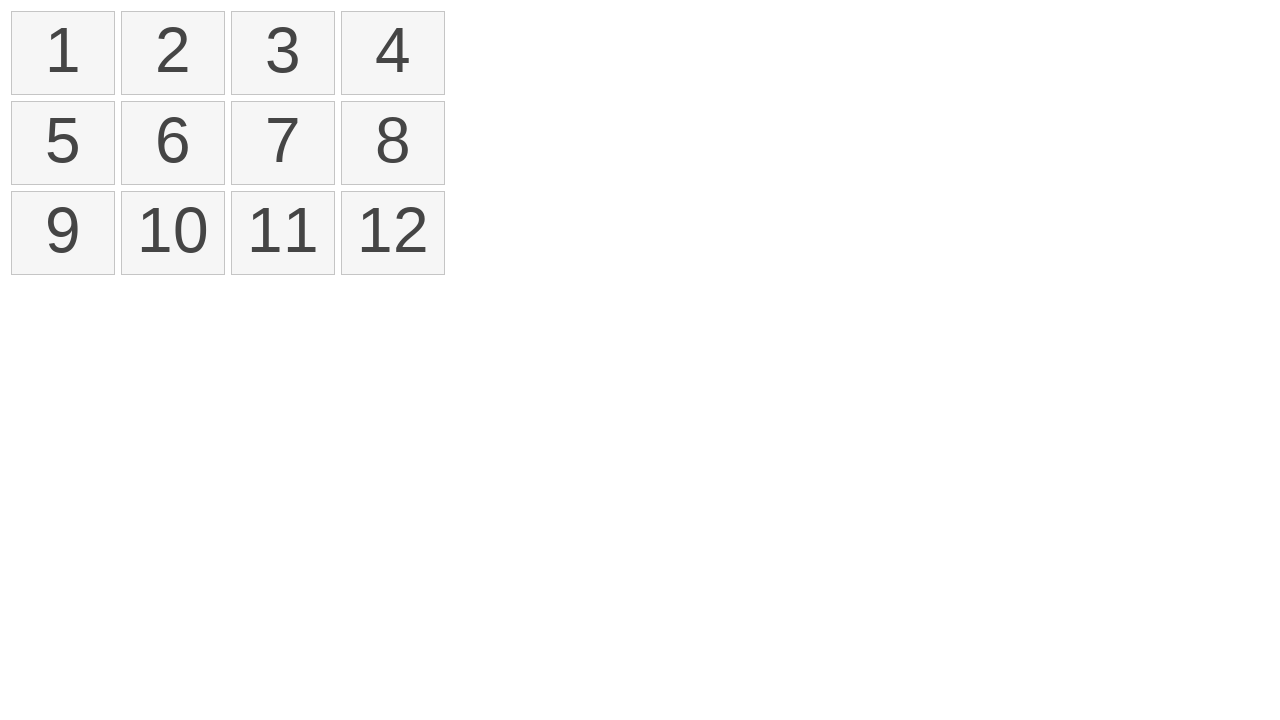

Clicked first item (index 0) while holding Control at (63, 53) on xpath=//li[@class='ui-state-default ui-selectee'] >> nth=0
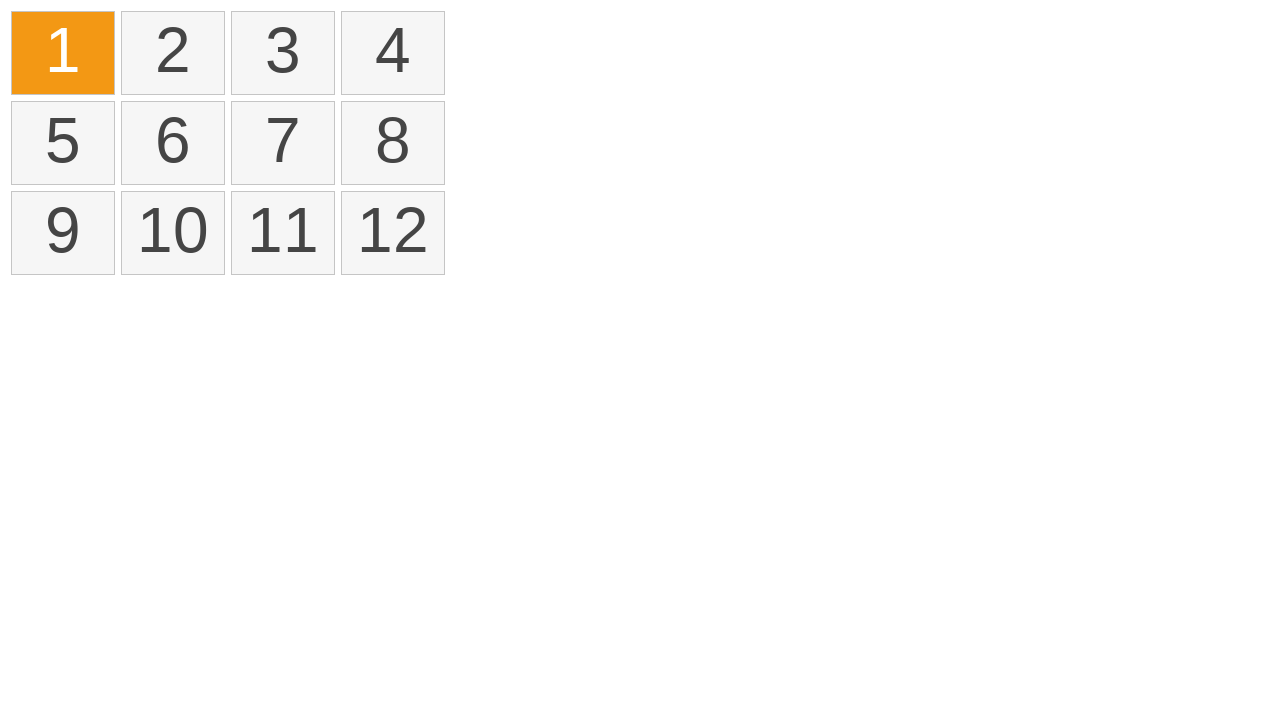

Clicked third item (index 2) while holding Control at (393, 53) on xpath=//li[@class='ui-state-default ui-selectee'] >> nth=2
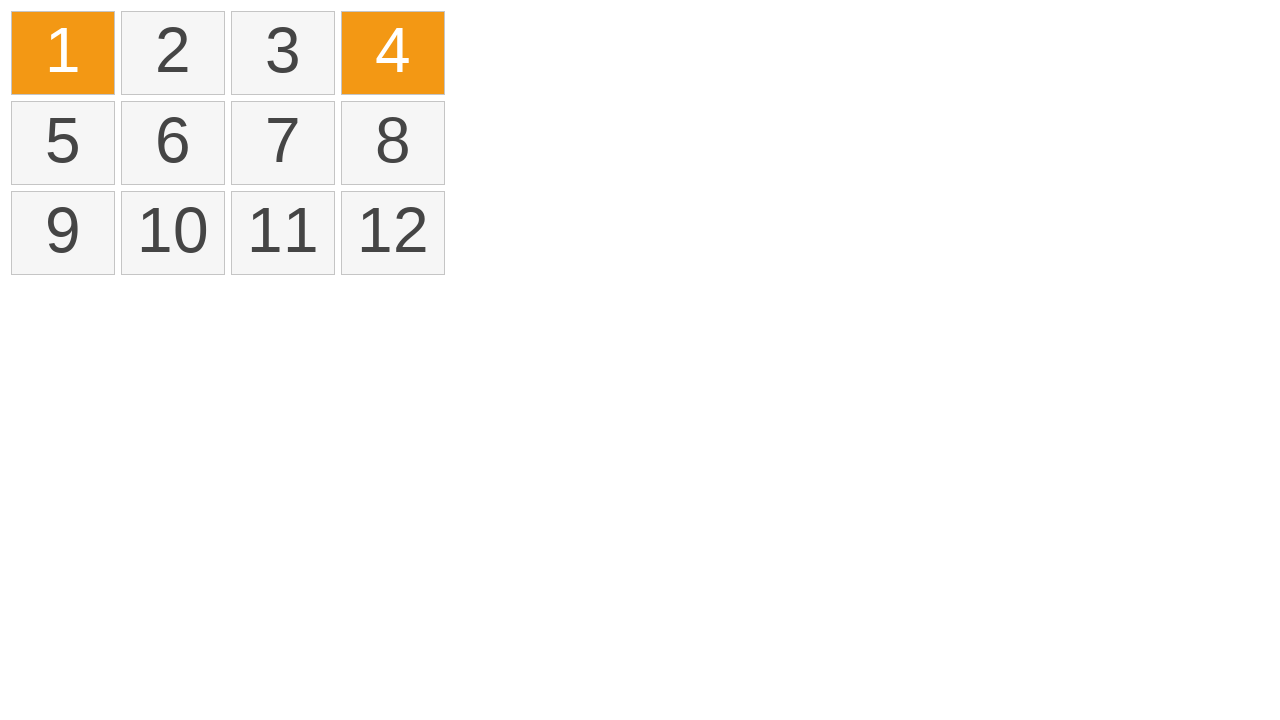

Clicked fifth item (index 4) while holding Control at (283, 143) on xpath=//li[@class='ui-state-default ui-selectee'] >> nth=4
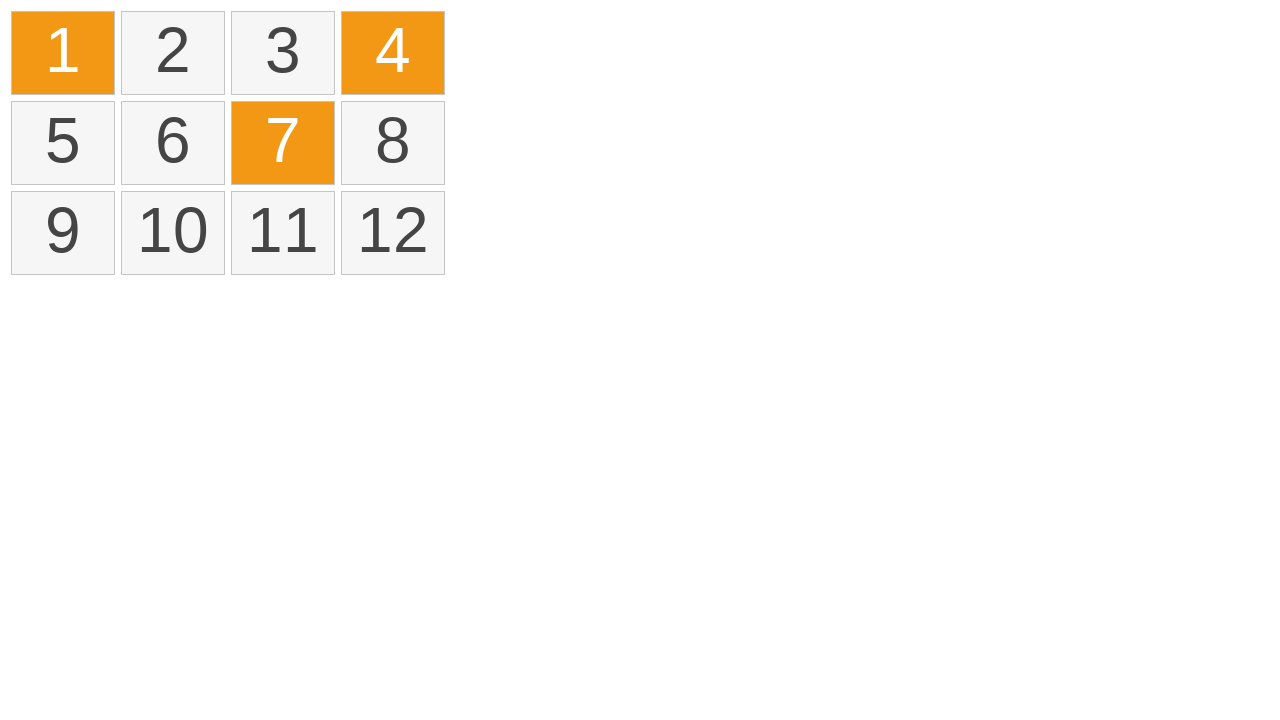

Clicked seventh item (index 6) while holding Control at (173, 233) on xpath=//li[@class='ui-state-default ui-selectee'] >> nth=6
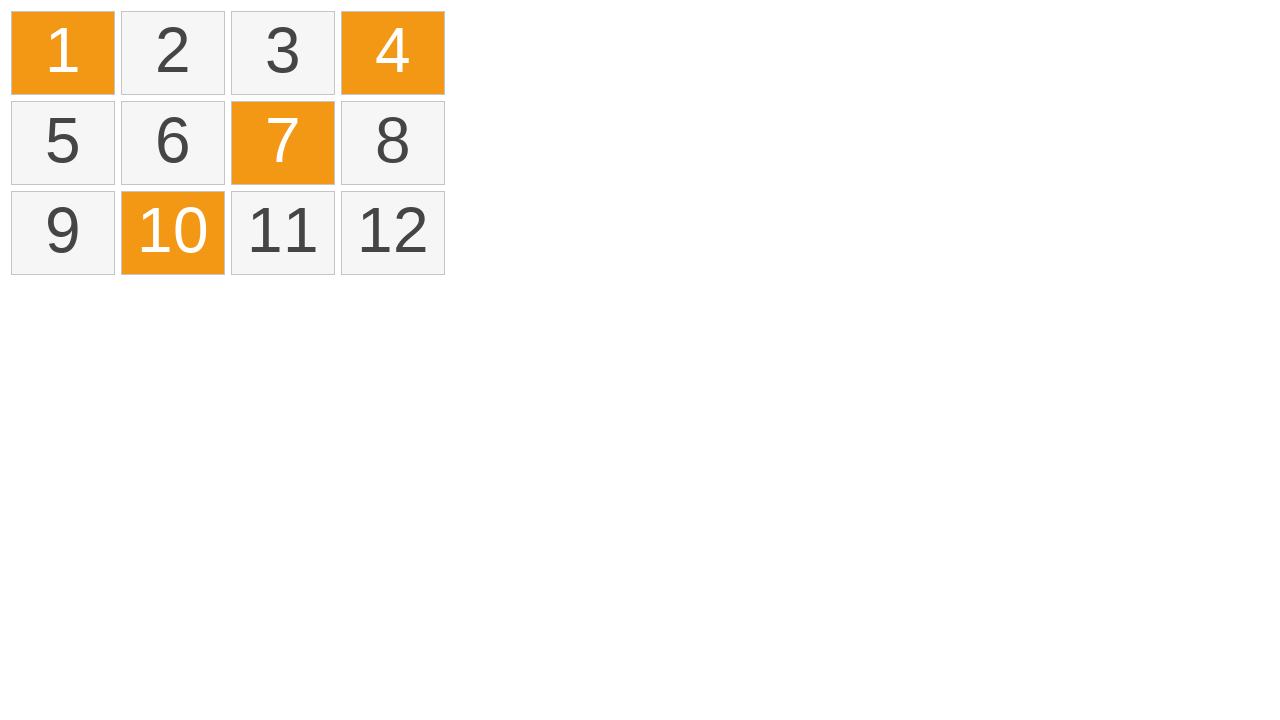

Released Control key
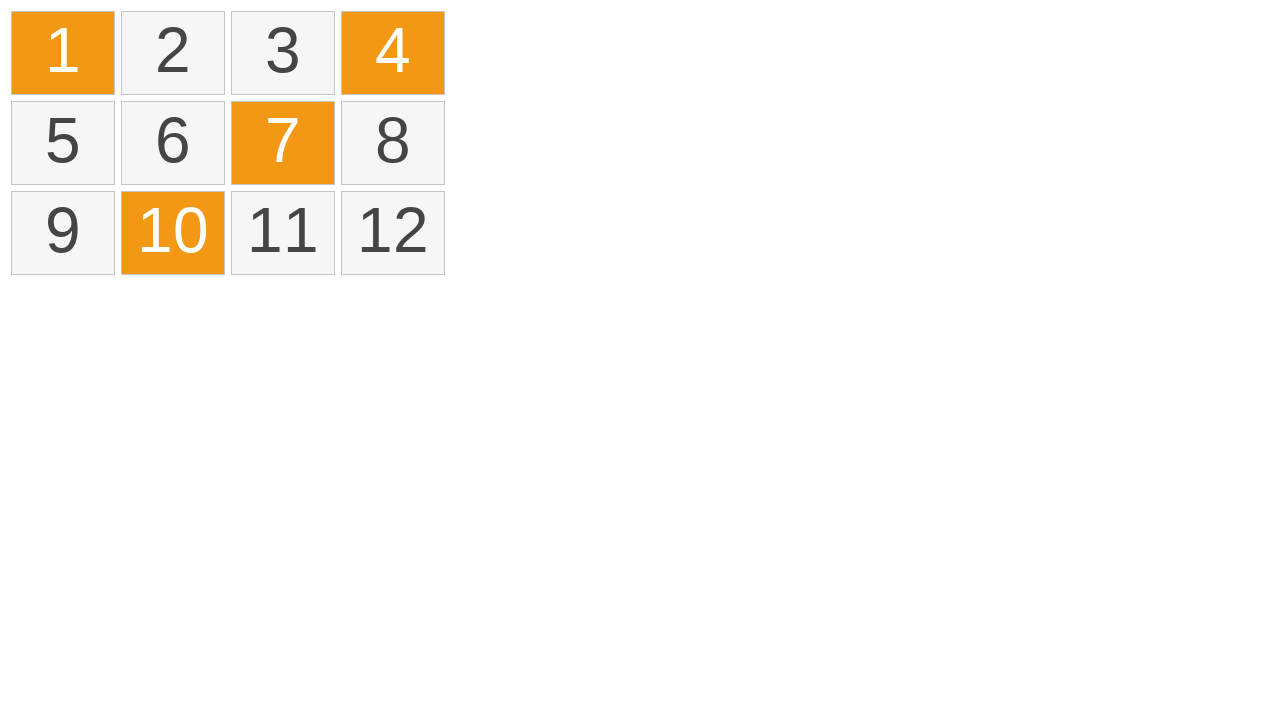

Located all selected items in grid
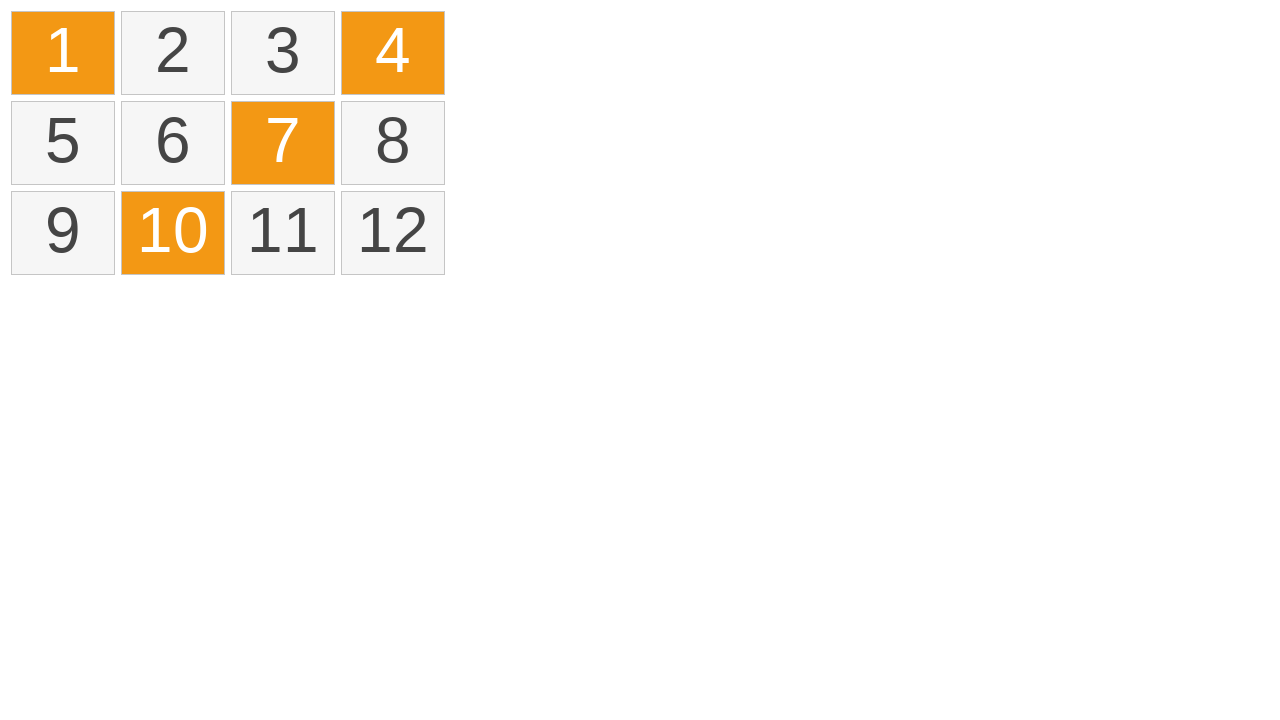

Verified that exactly 4 items are selected
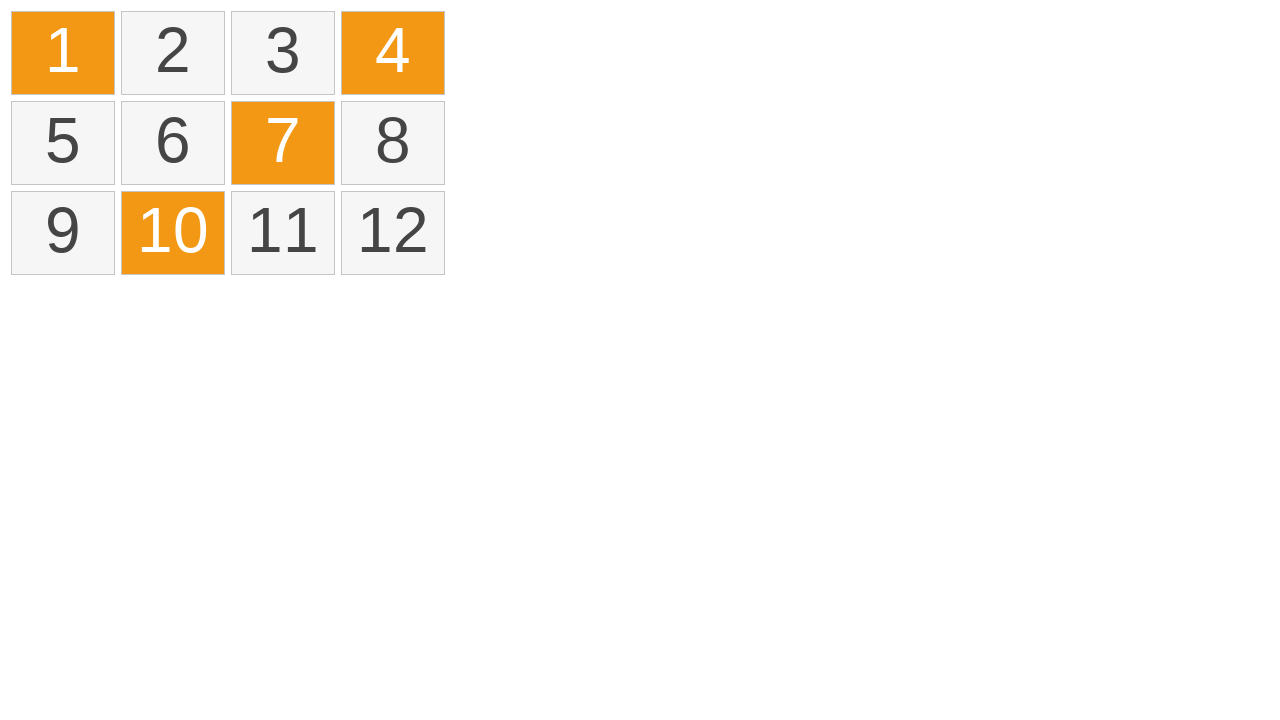

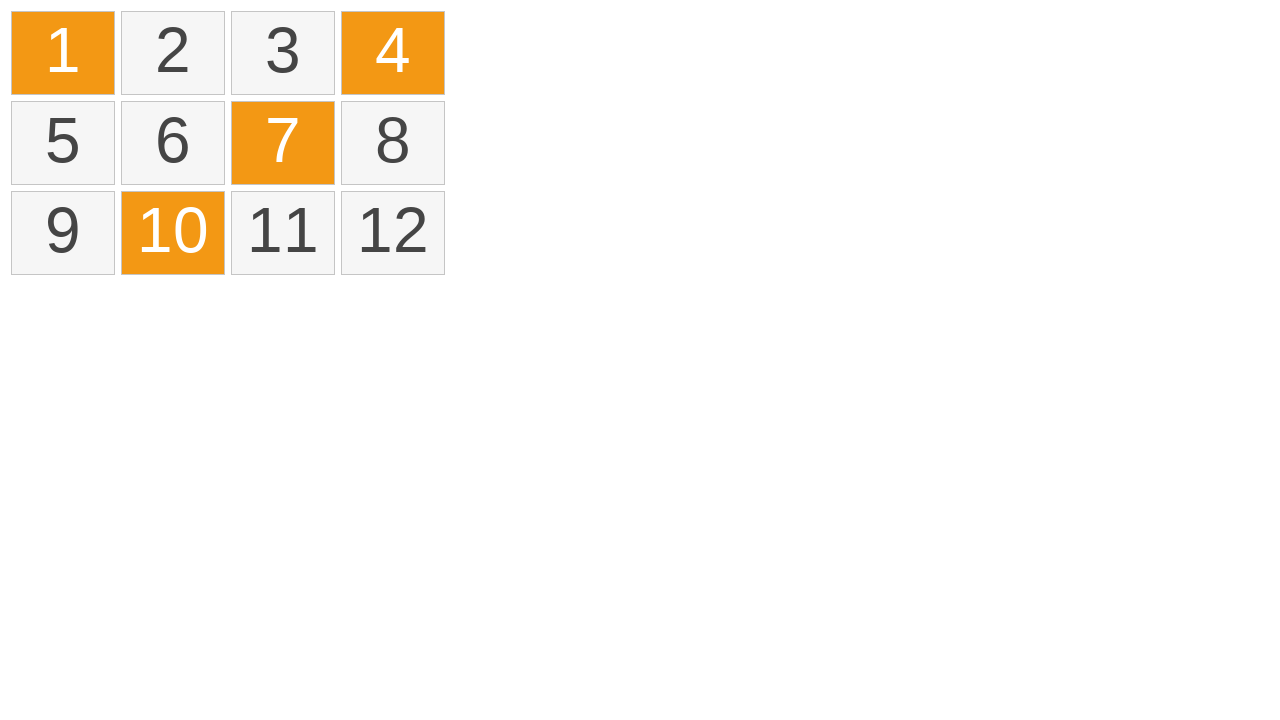